Tests navigation to a demo page, verifies the page title contains "QAVBOX", and clicks on the SignUp Form link

Starting URL: https://qavbox.github.io/demo

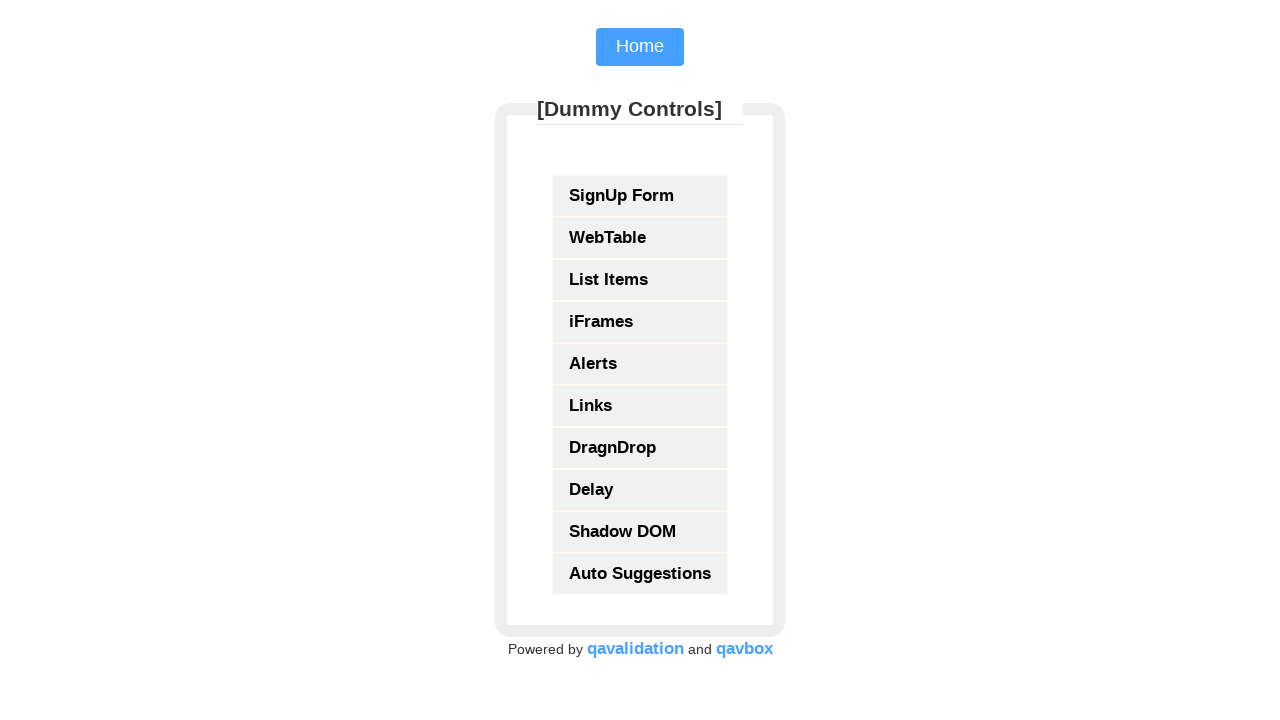

Verified page title contains 'QAVBOX'
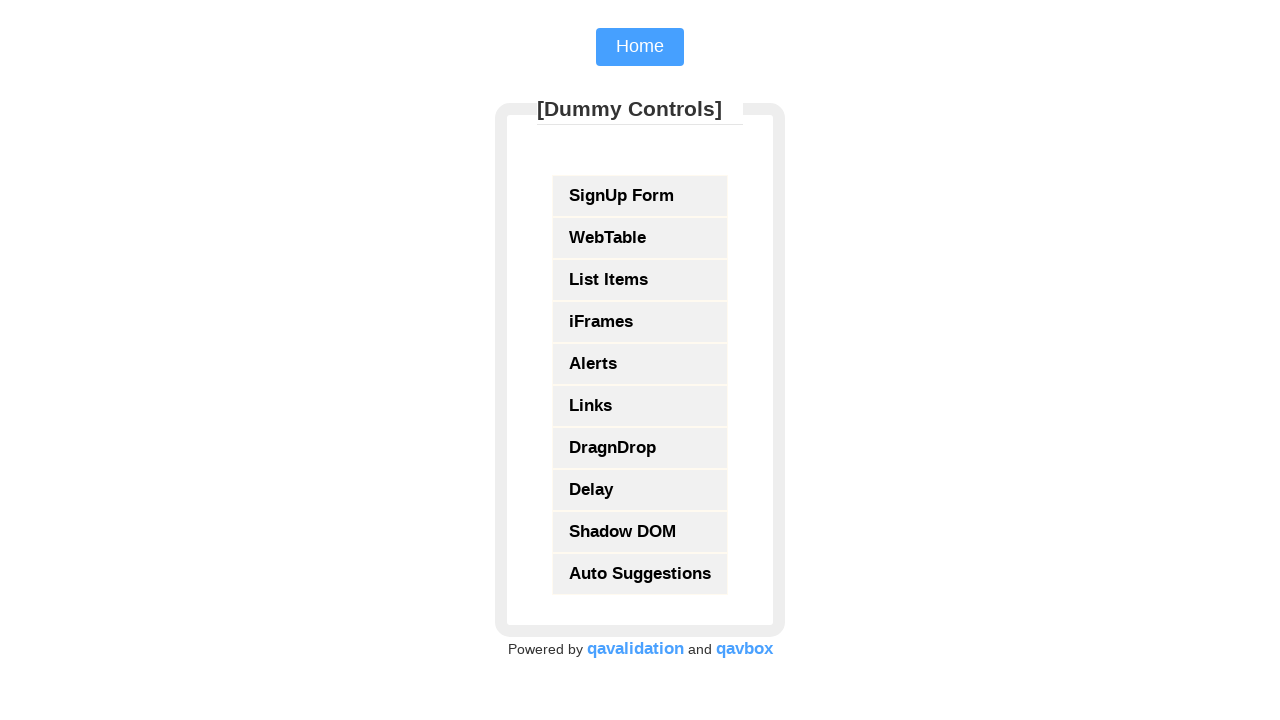

Clicked on SignUp Form link at (640, 196) on text=SignUp Form
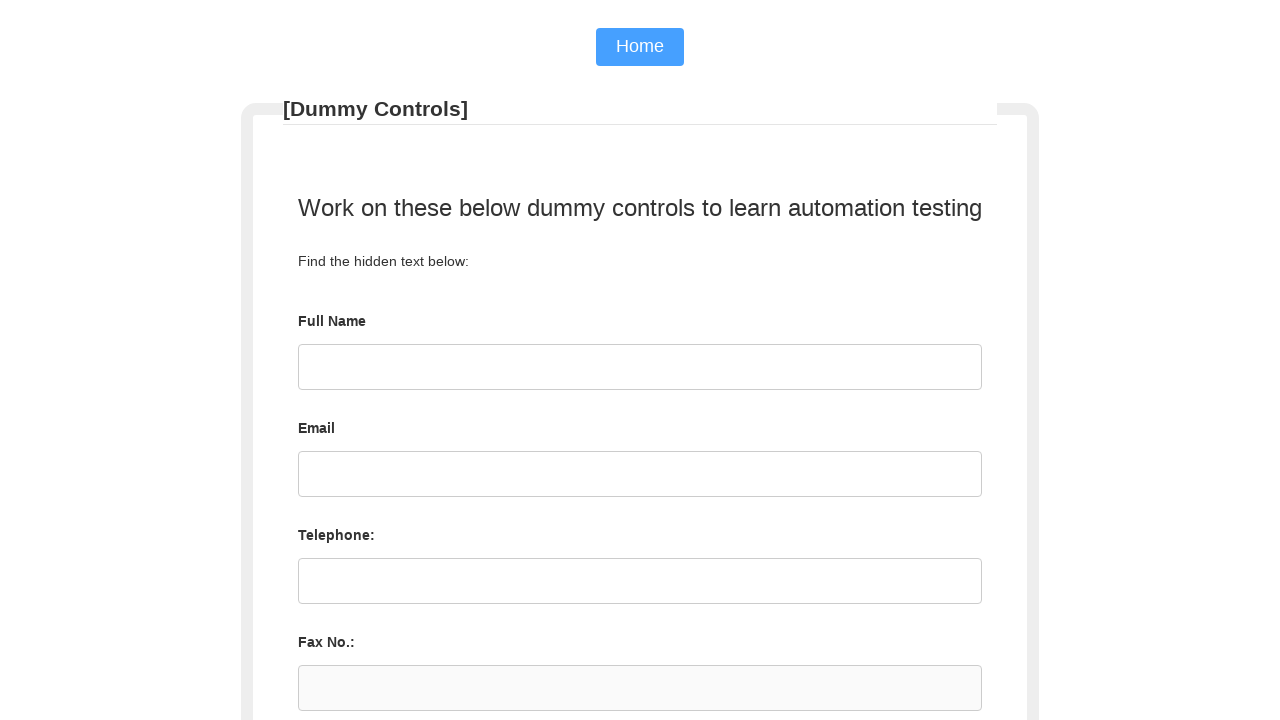

Waited for page to reach networkidle state
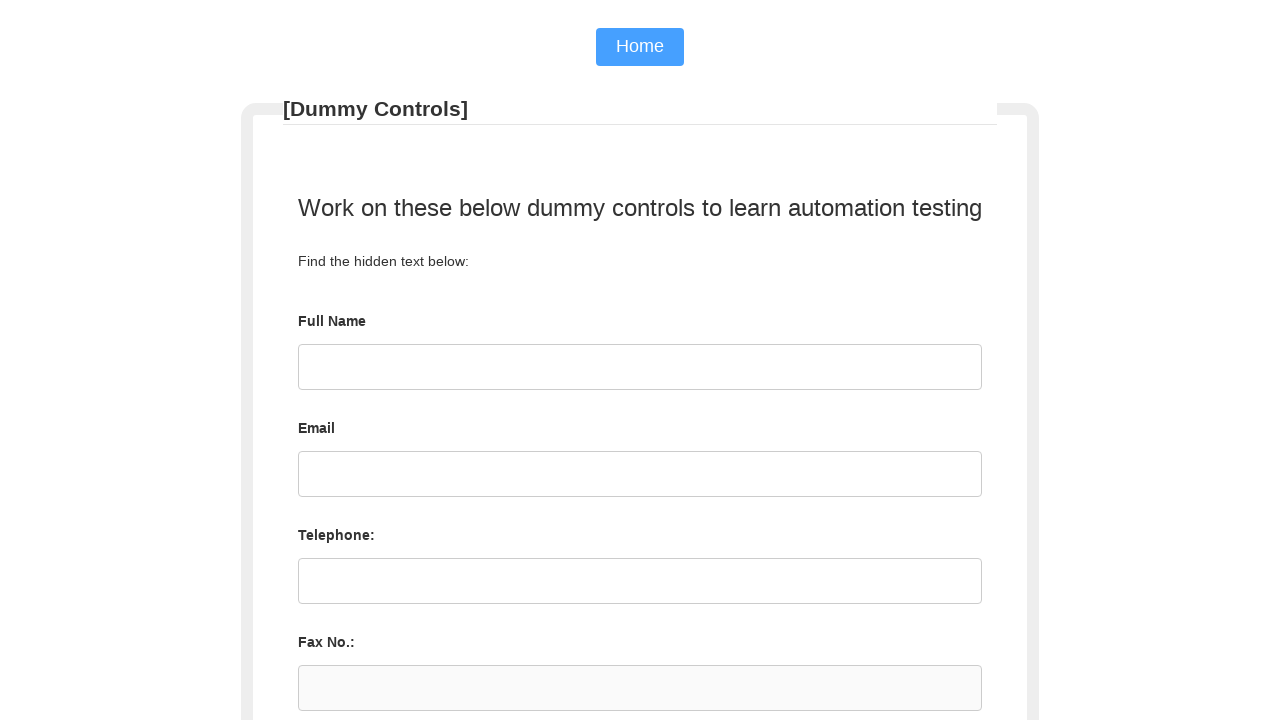

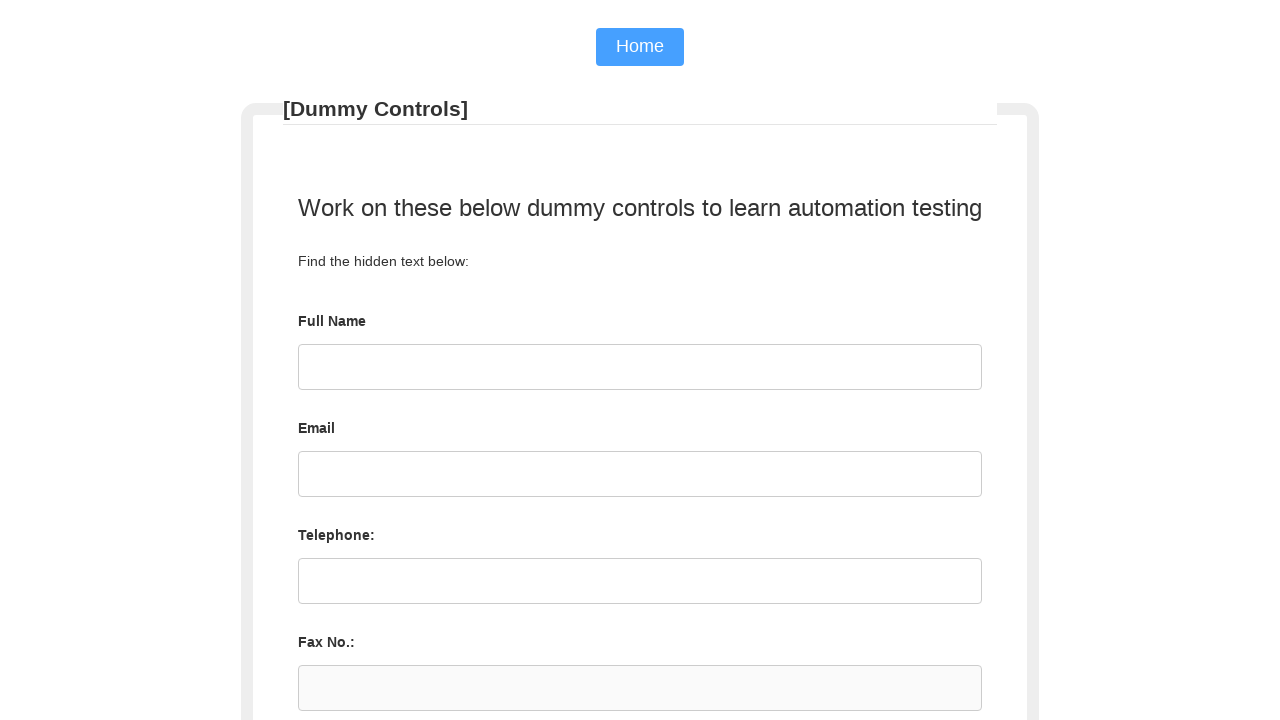